Clicks the magazines radio button and verifies it is selected

Starting URL: https://chandanachaitanya.github.io/selenium-practice-site/

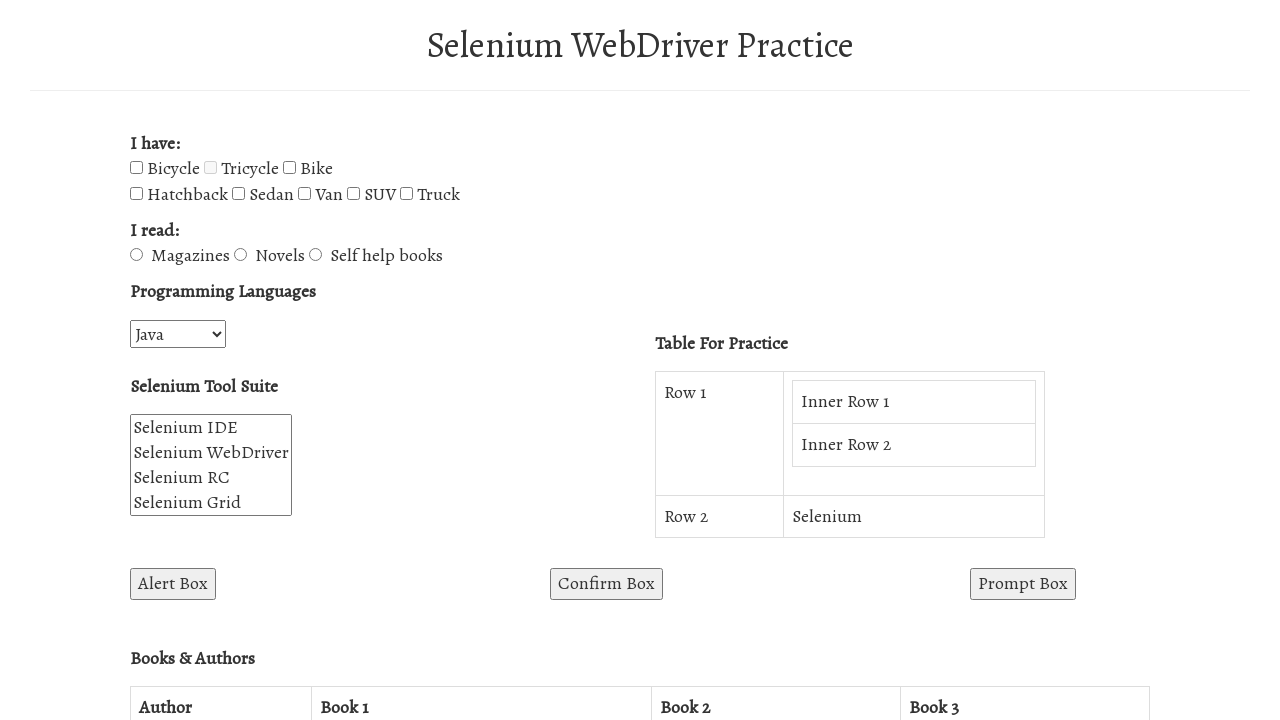

Navigated to selenium practice site
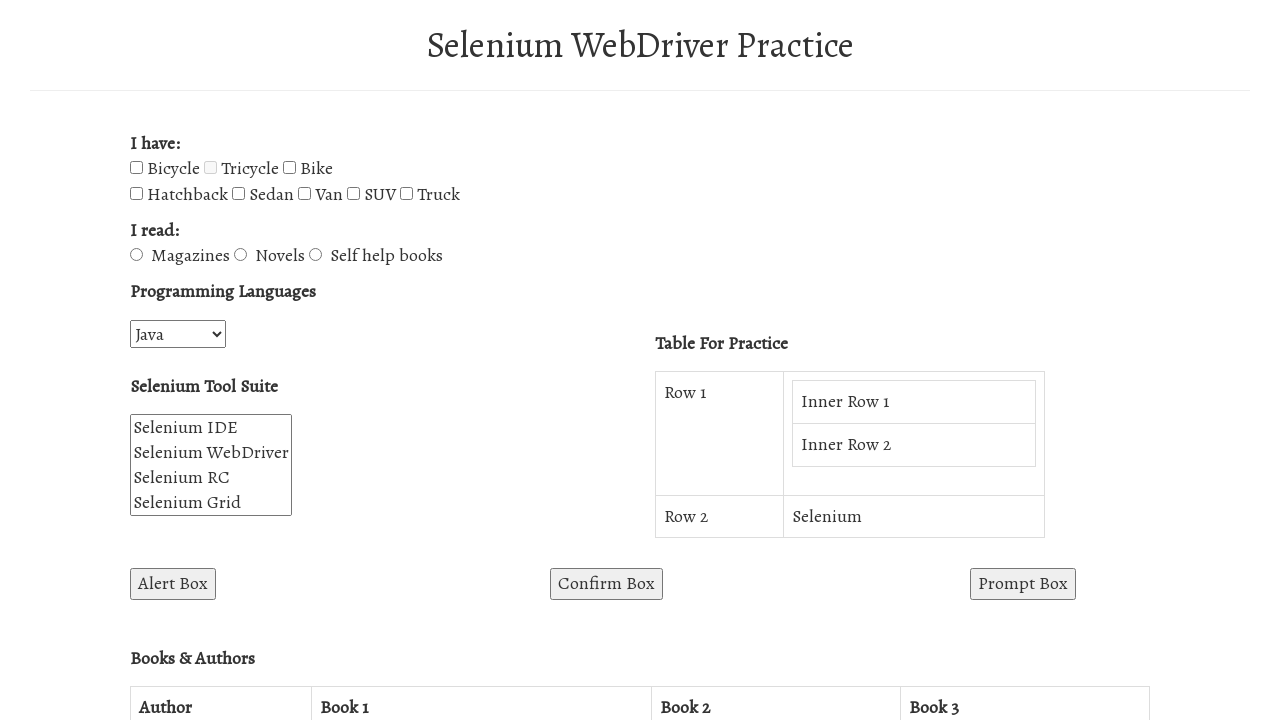

Clicked magazines radio button at (136, 255) on #magazines-radio-btn
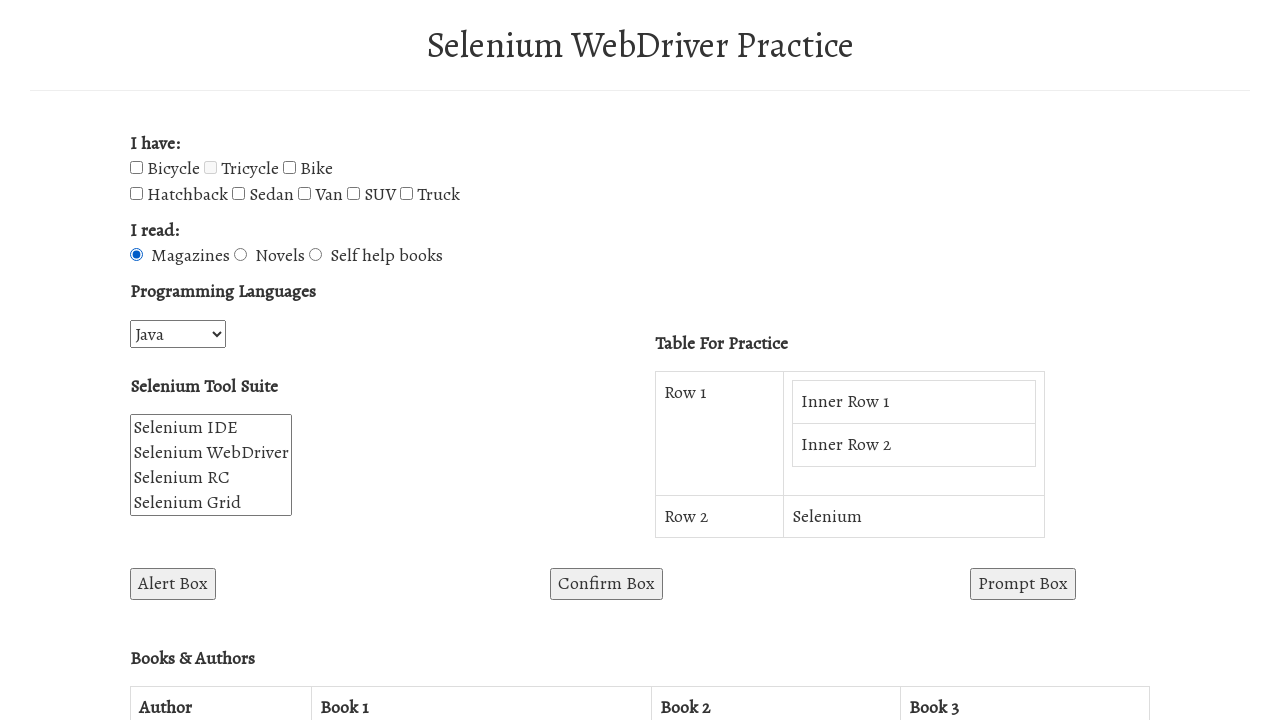

Verified magazines radio button is selected
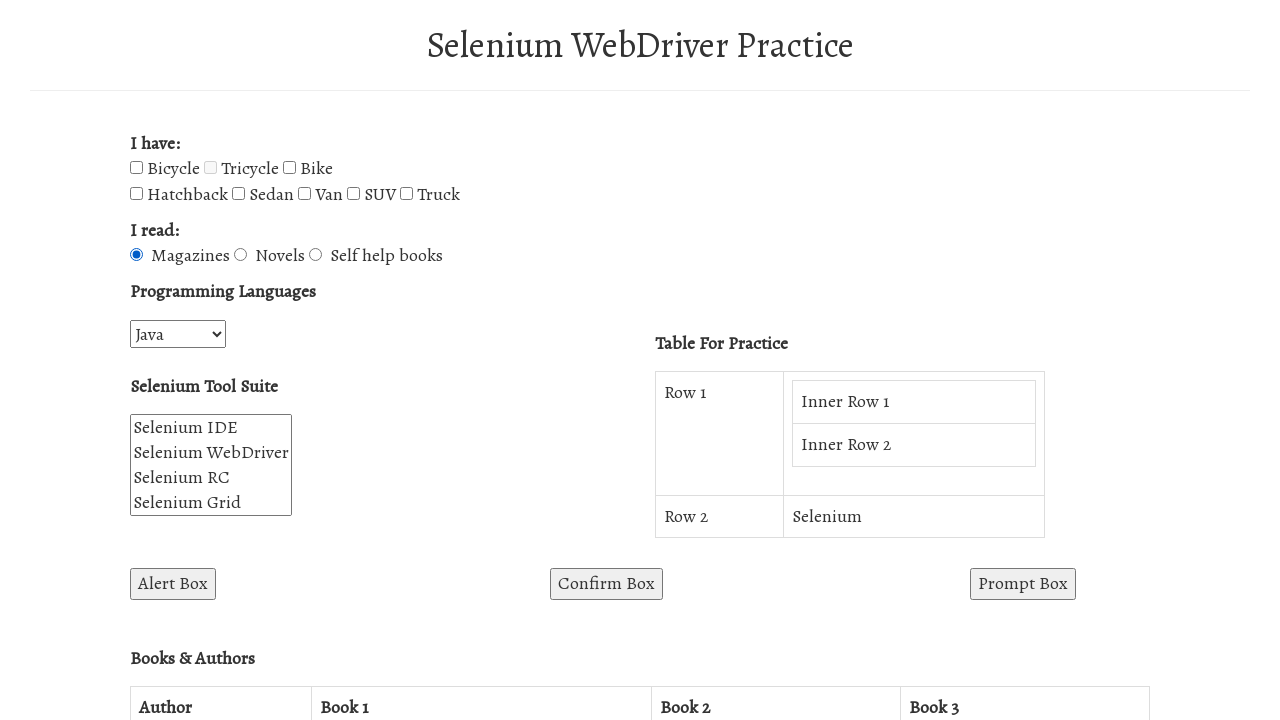

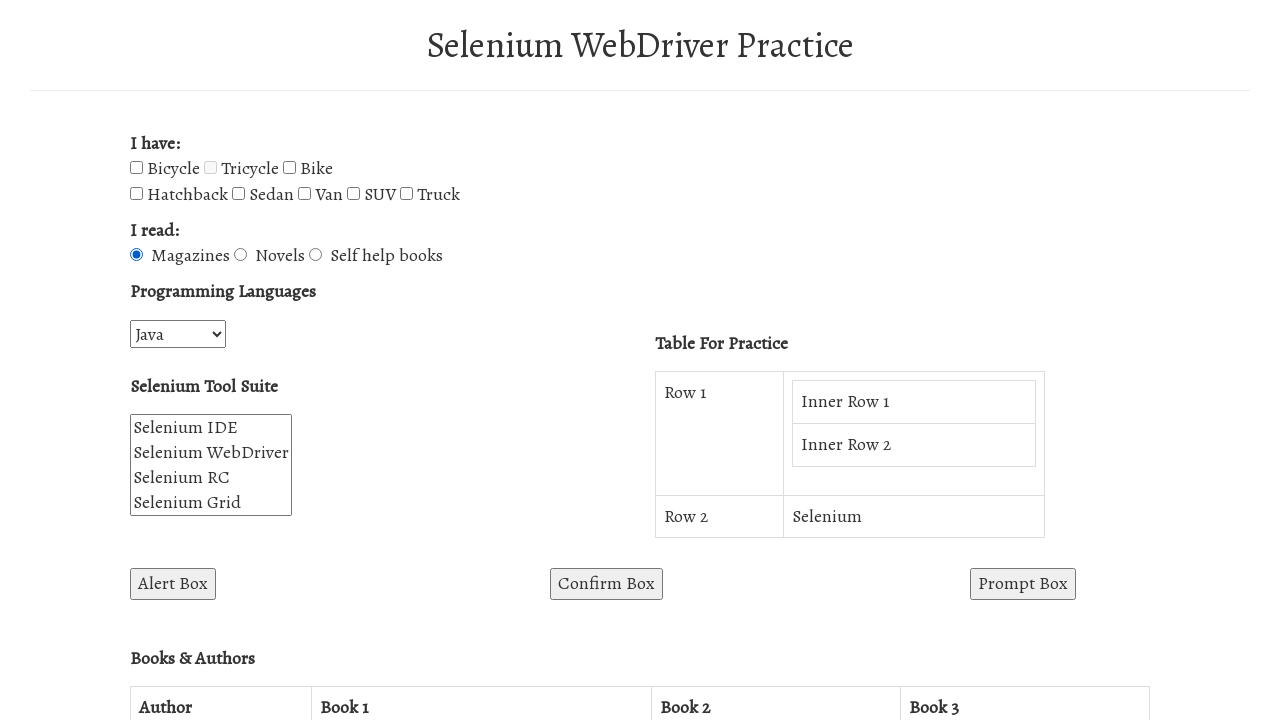